Tests modal dialog functionality by opening small and large modals and closing them

Starting URL: https://demoqa.com/modal-dialogs

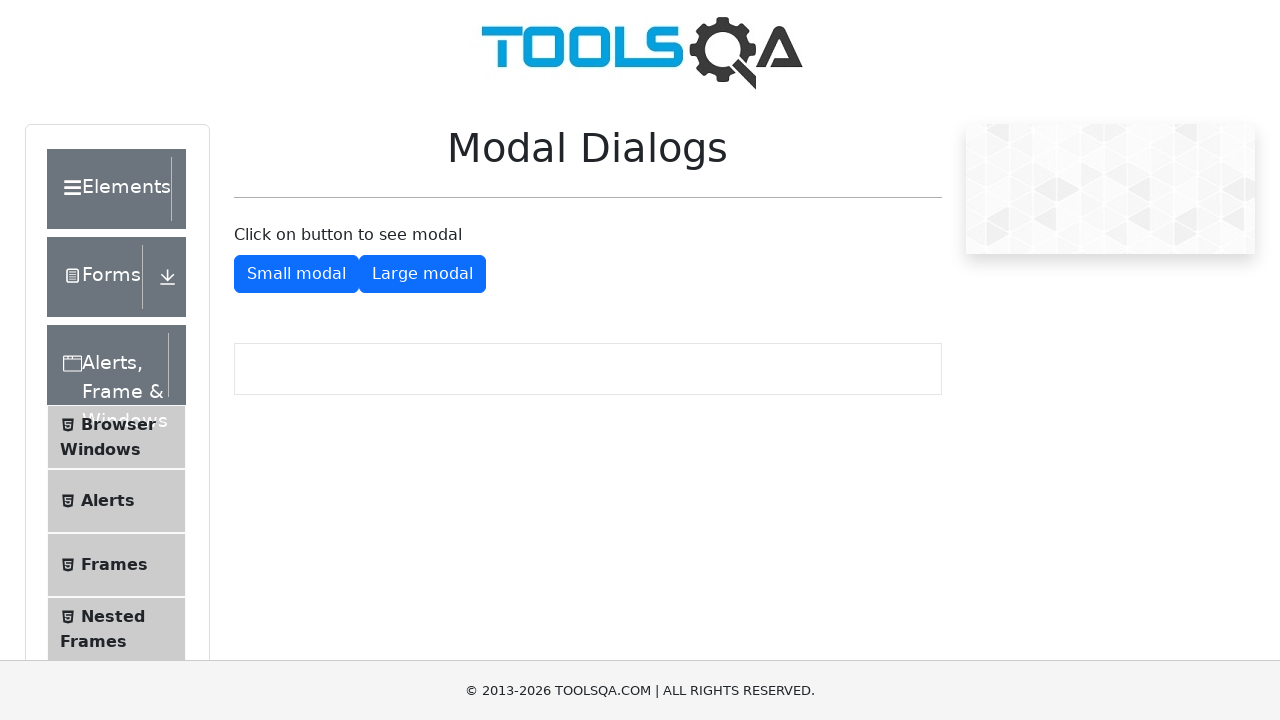

Scrolled down 350px to reveal modal buttons
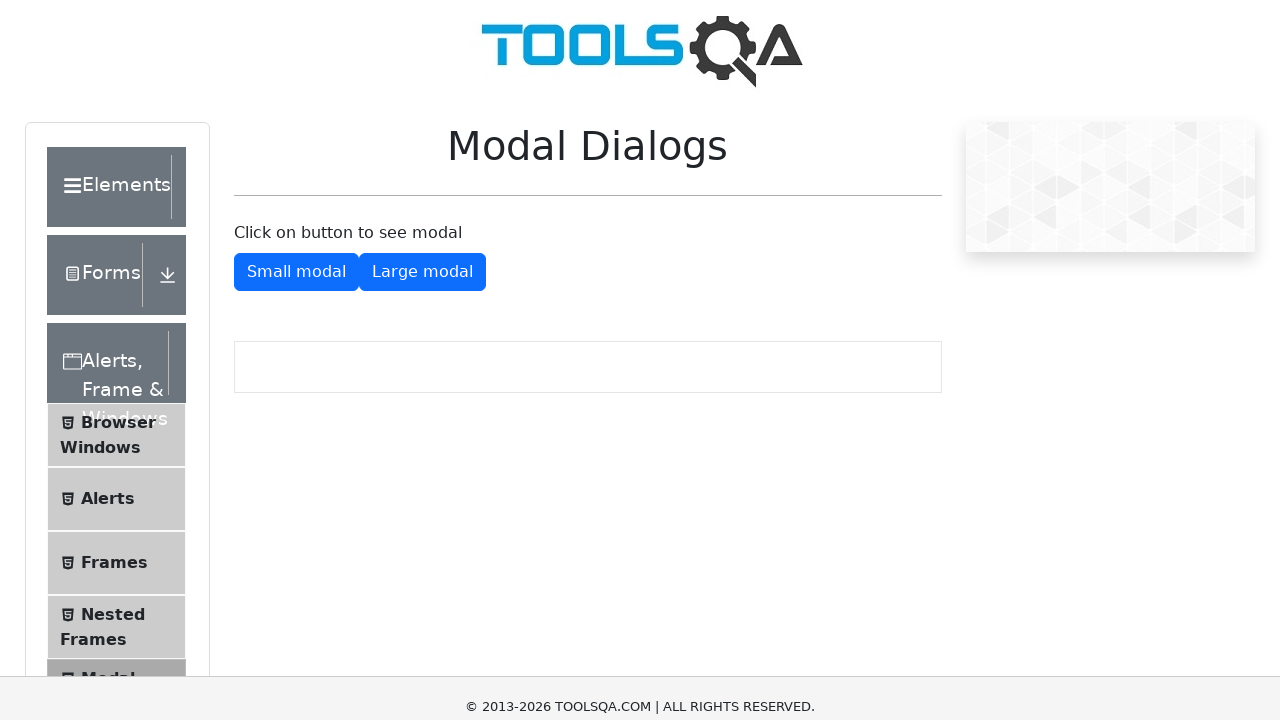

Modal wrapper element is visible
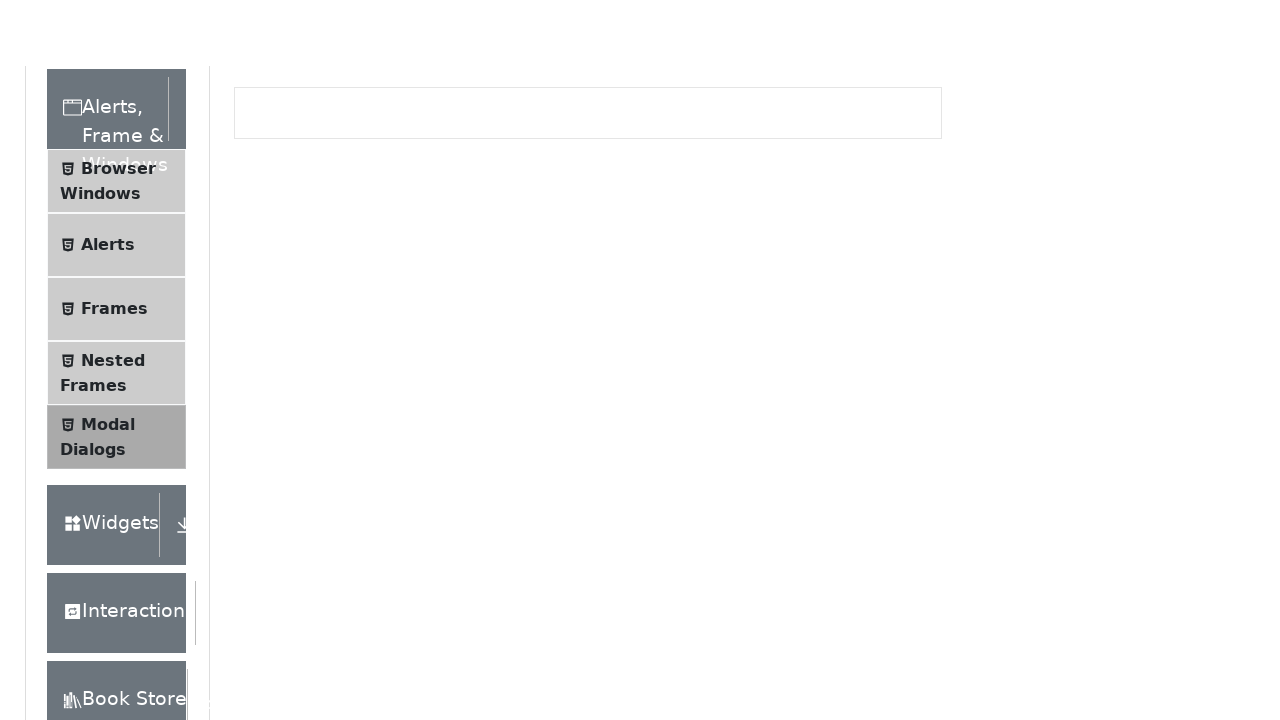

Clicked button to open small modal at (296, 274) on #showSmallModal
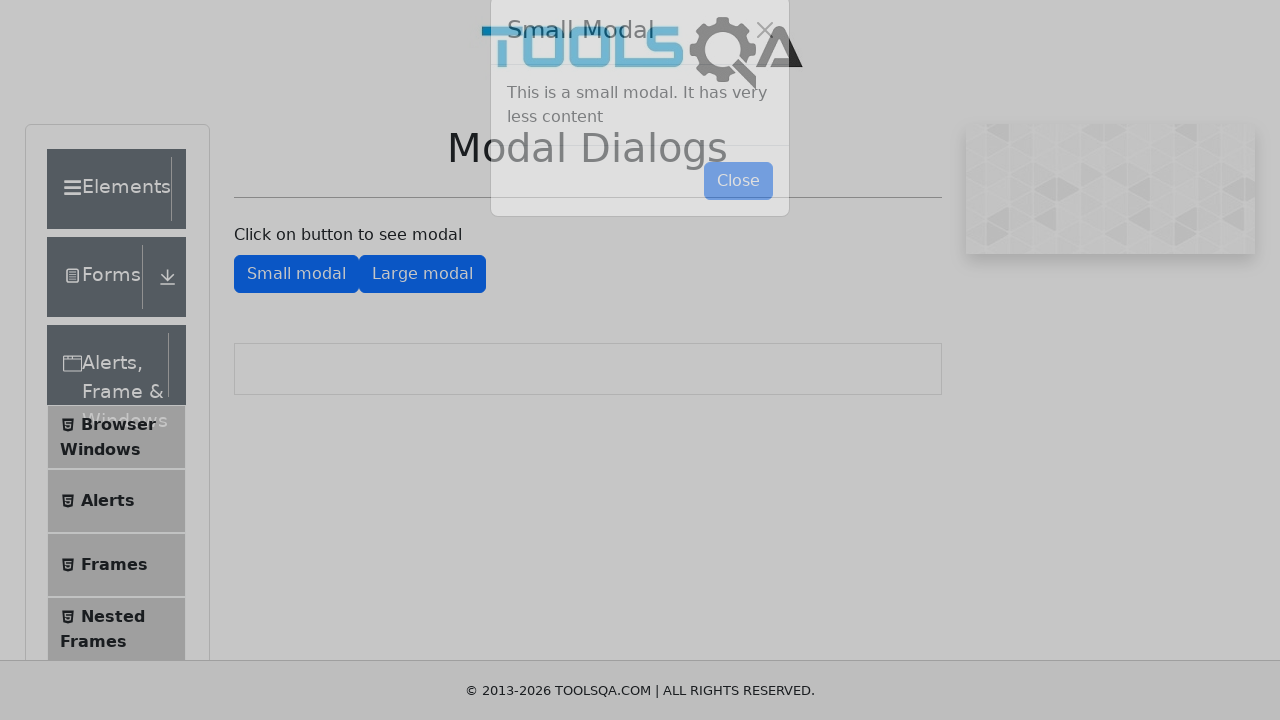

Small modal dialog appeared
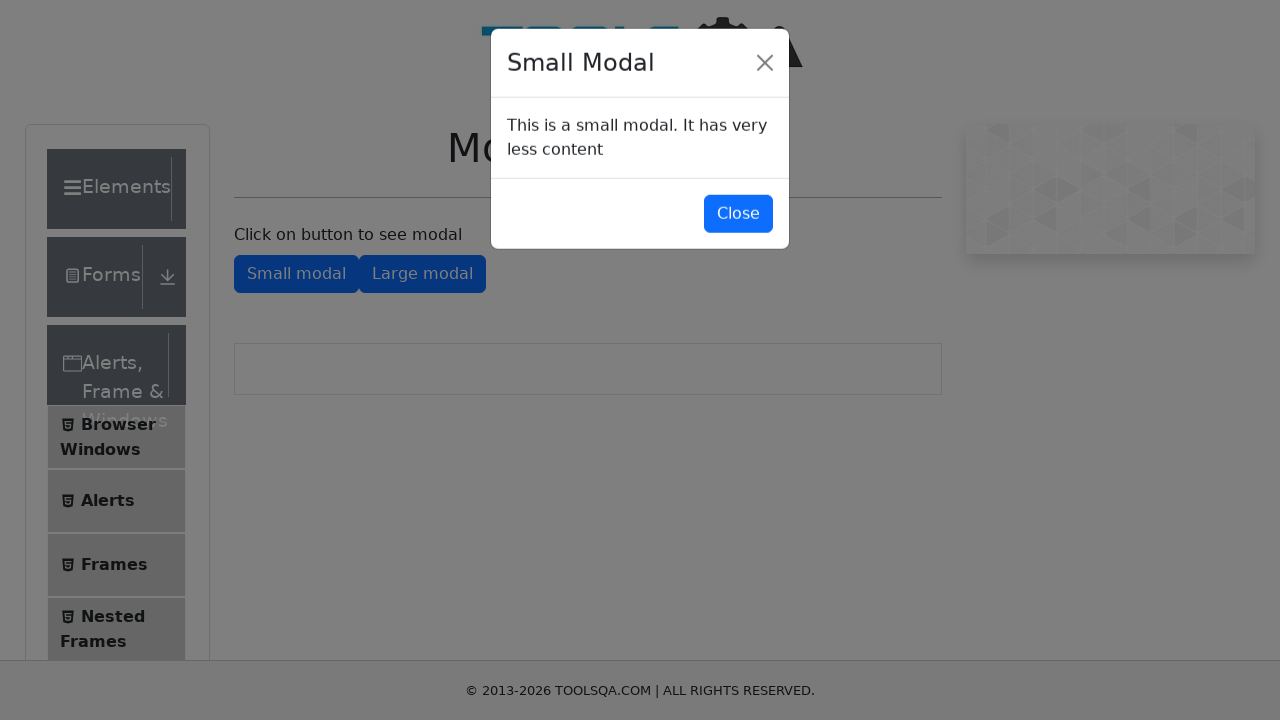

Clicked button to close small modal at (738, 214) on #closeSmallModal
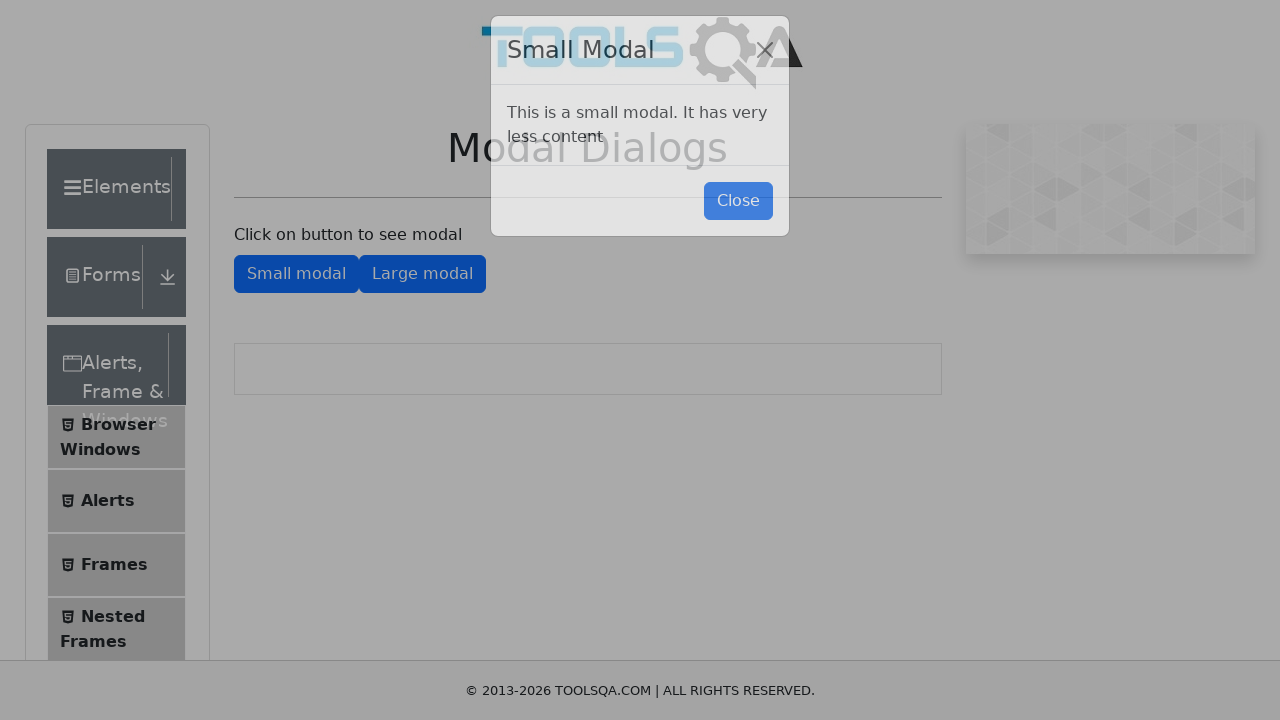

Waited 1000ms for small modal to close completely
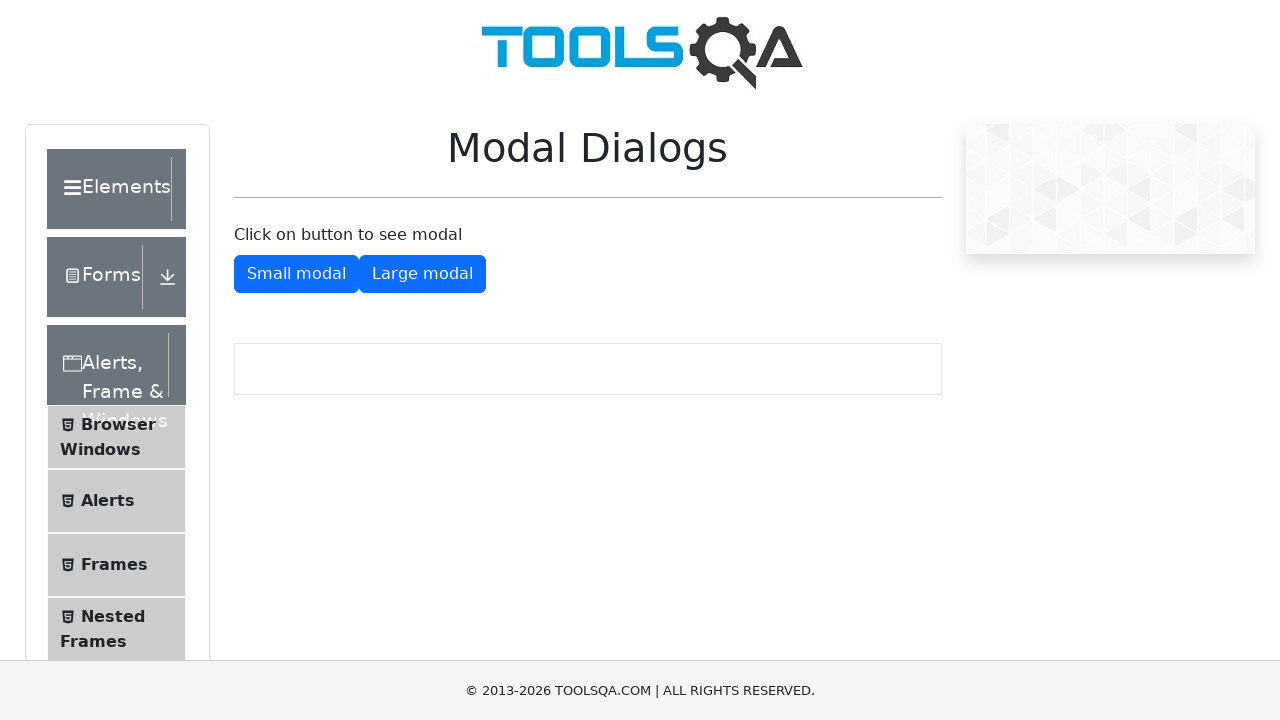

Clicked button to open large modal at (422, 274) on #showLargeModal
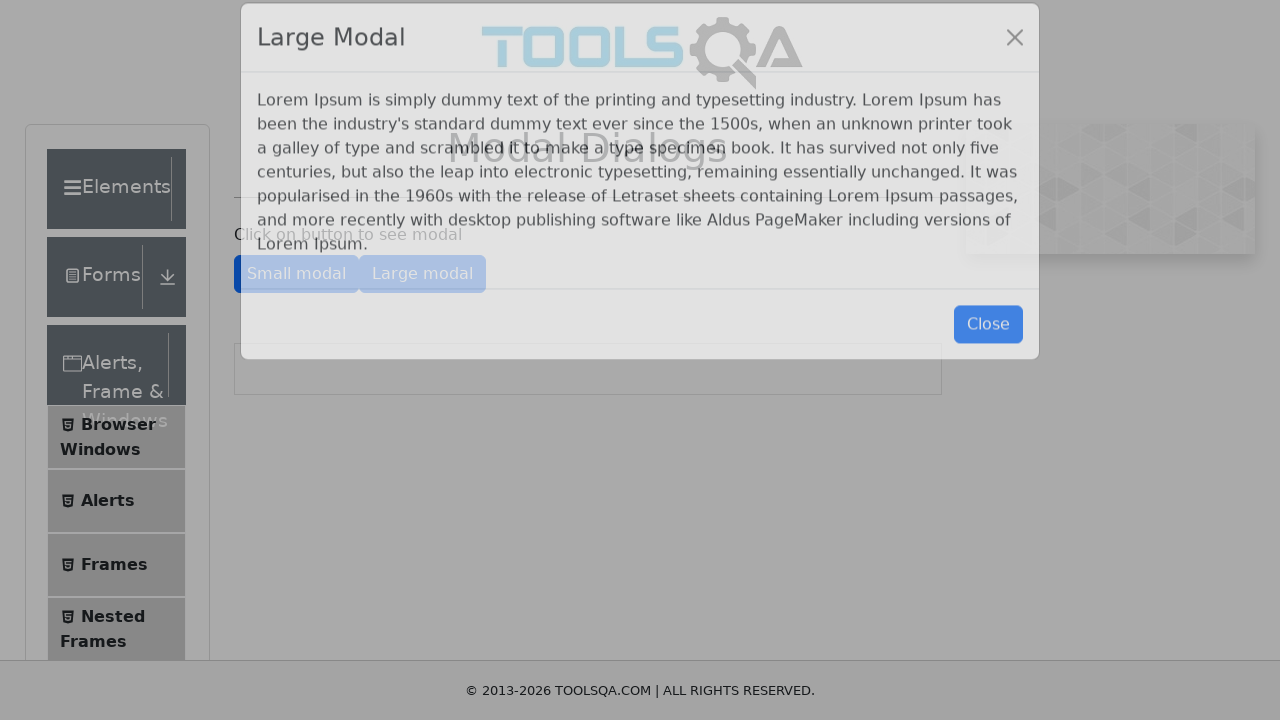

Large modal dialog appeared
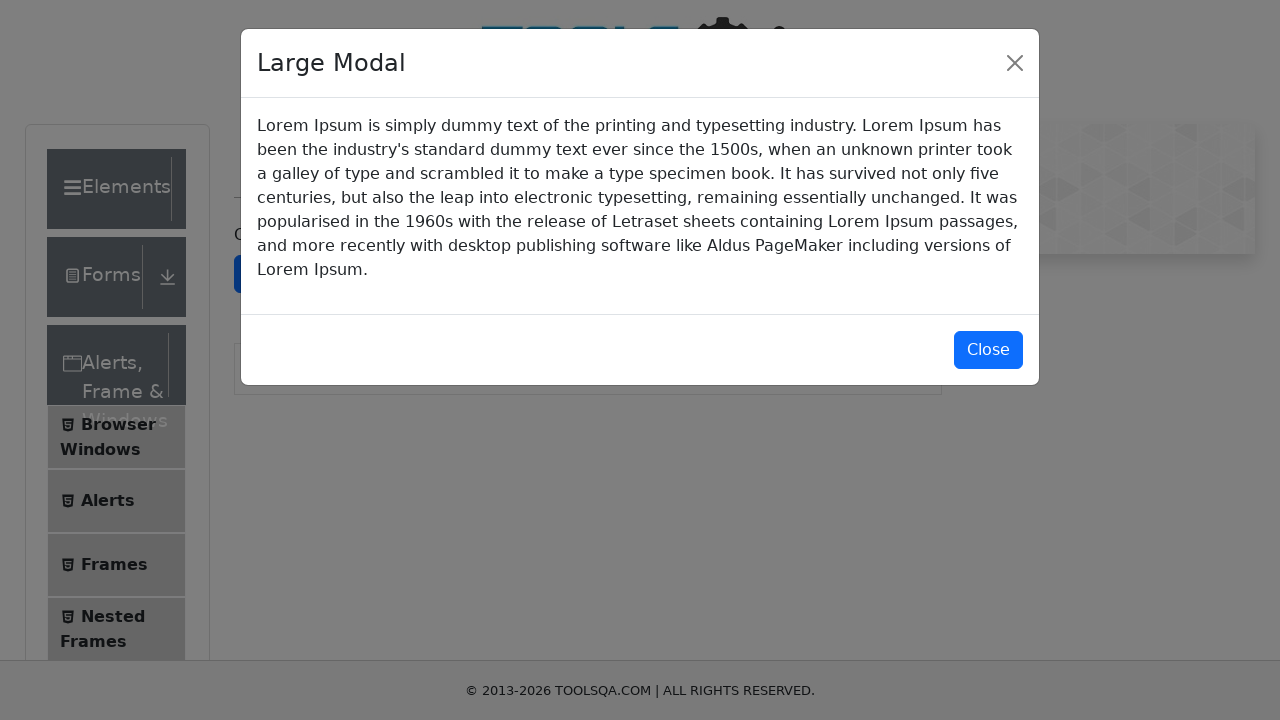

Scrolled down 400px to see large modal close button
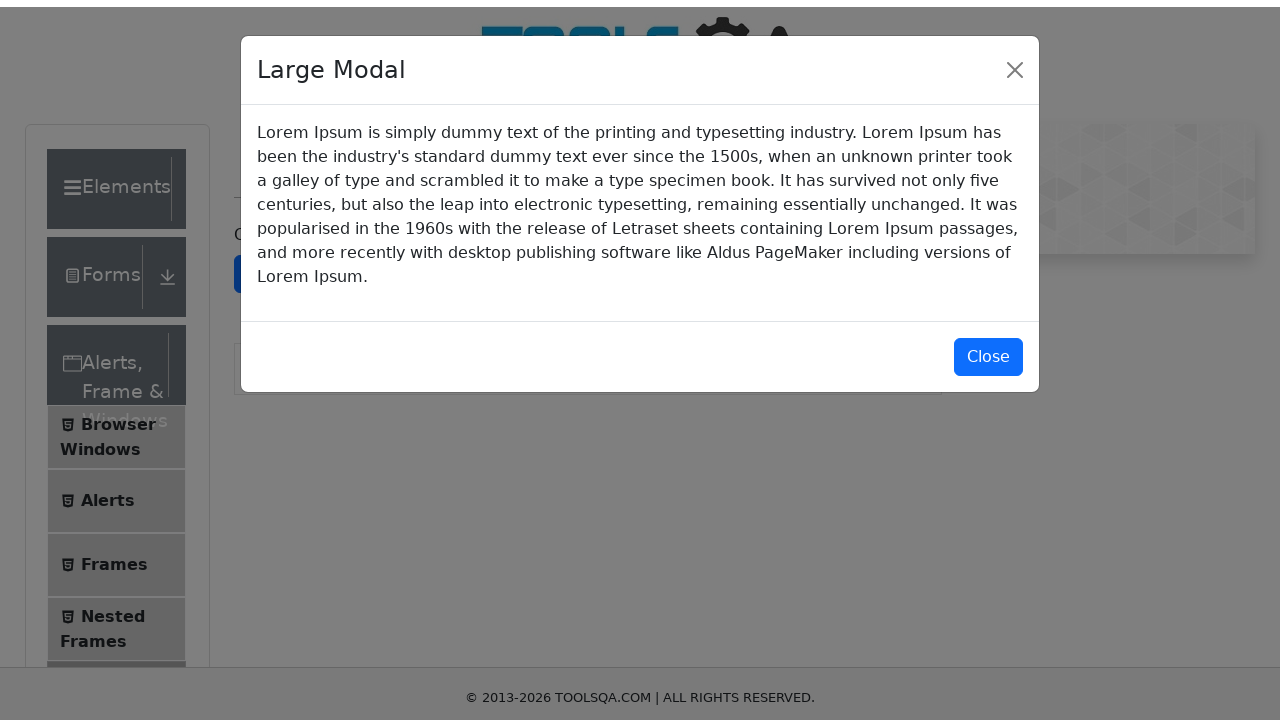

Clicked button to close large modal at (988, 350) on #closeLargeModal
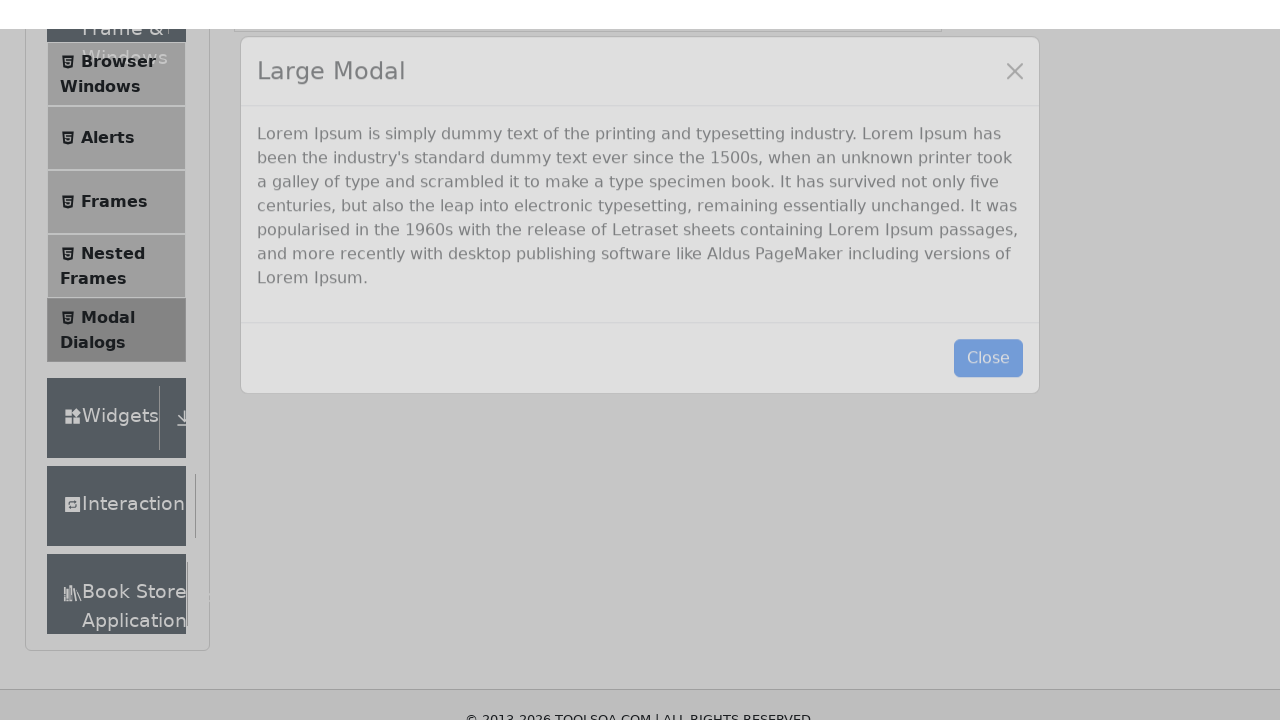

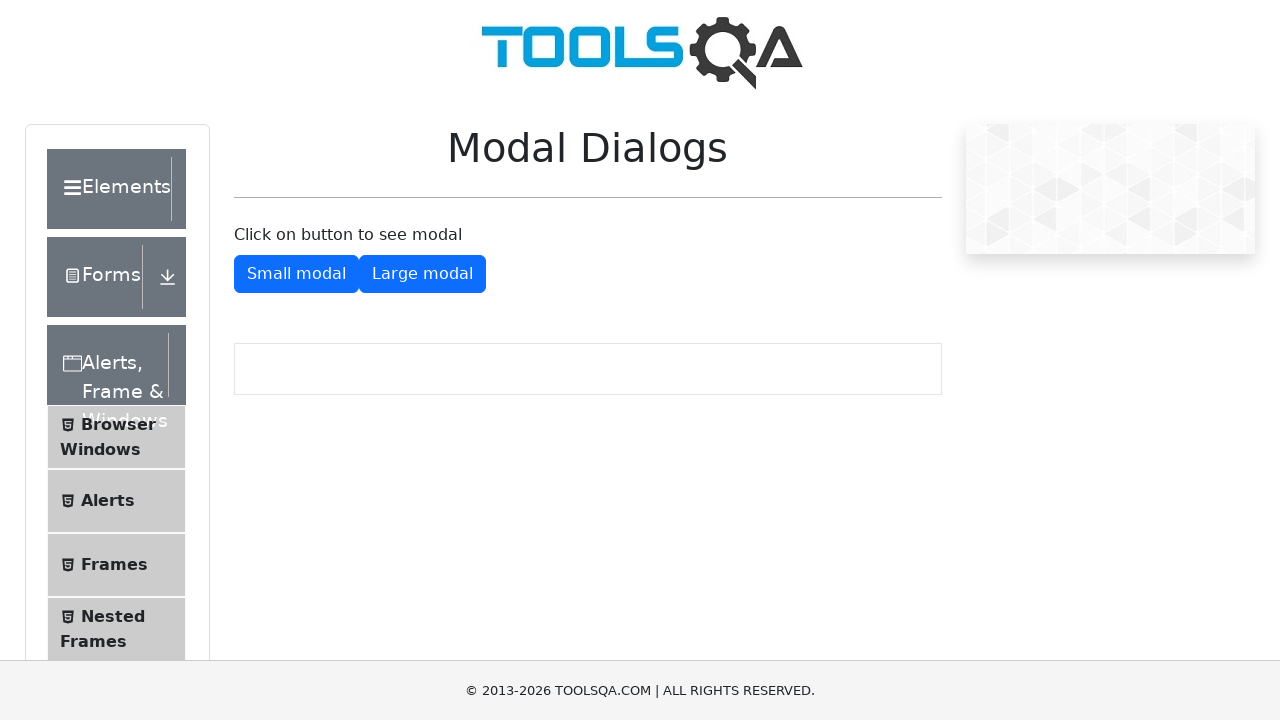